Tests that clicking the Signup/Login button navigates to a page with 'login' in the title

Starting URL: https://automationexercise.com/

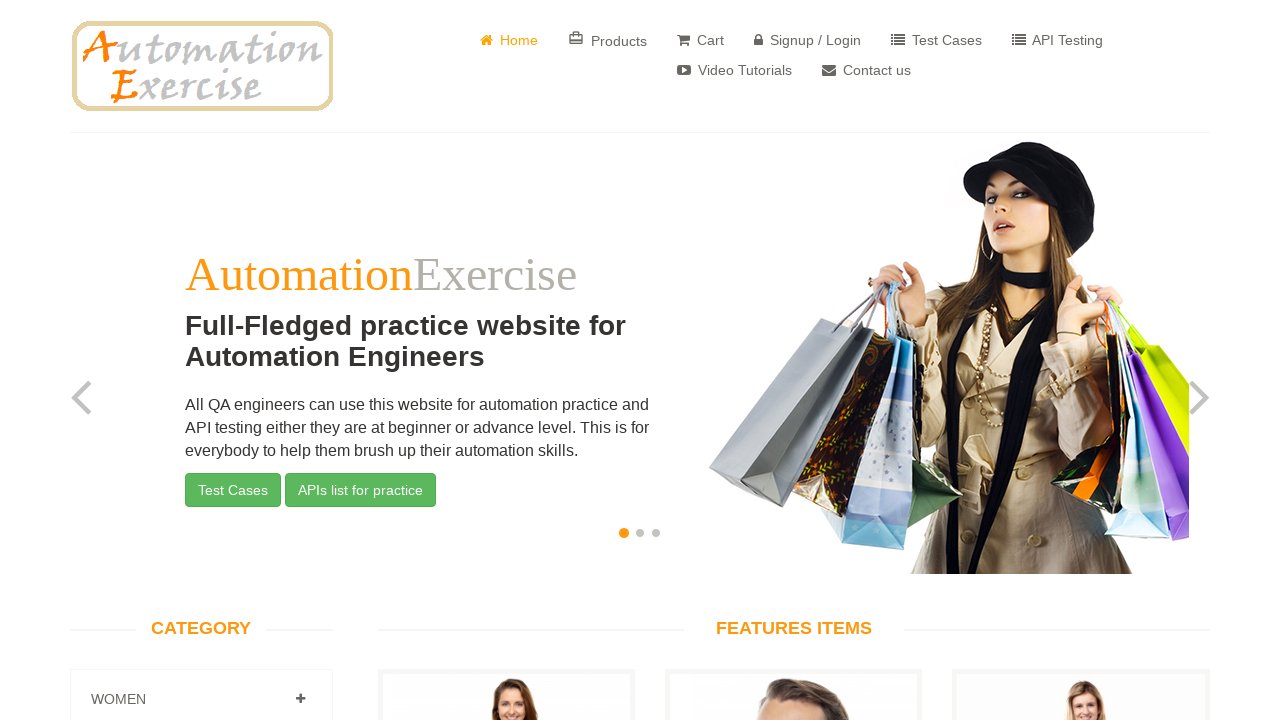

Clicked Signup/Login button at (808, 40) on a[href='/login']
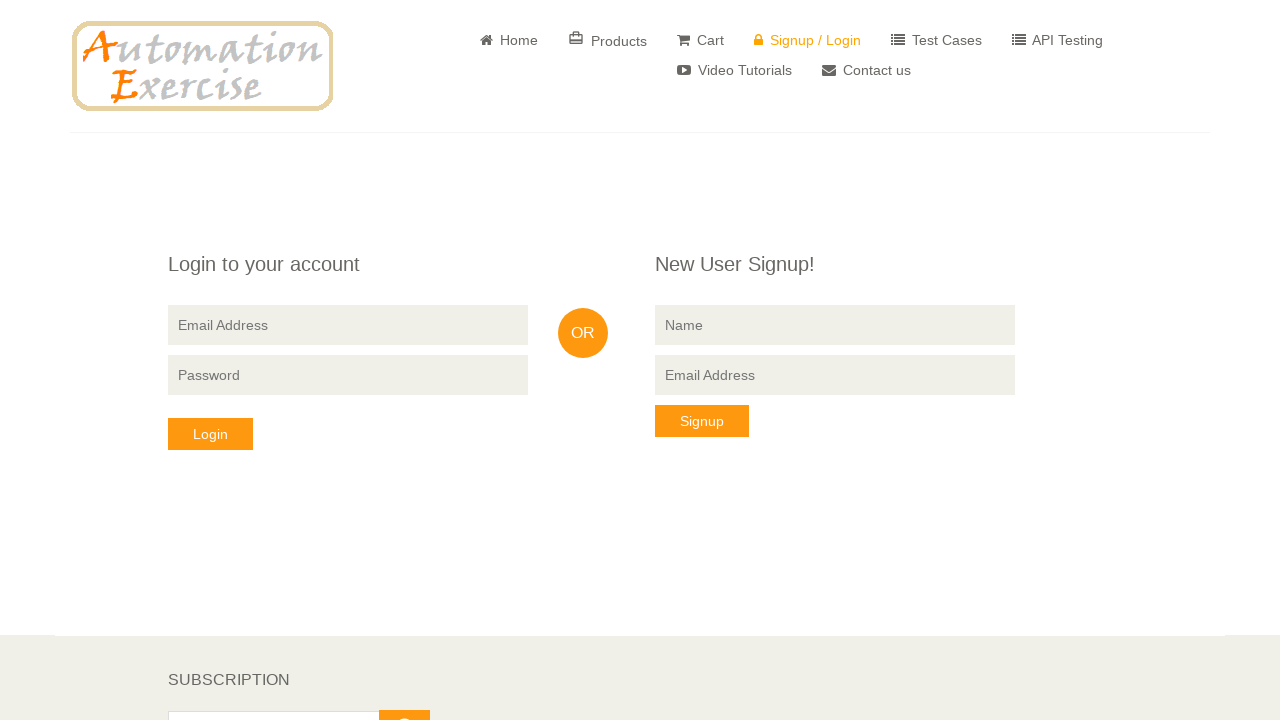

Login page loaded with domcontentloaded state
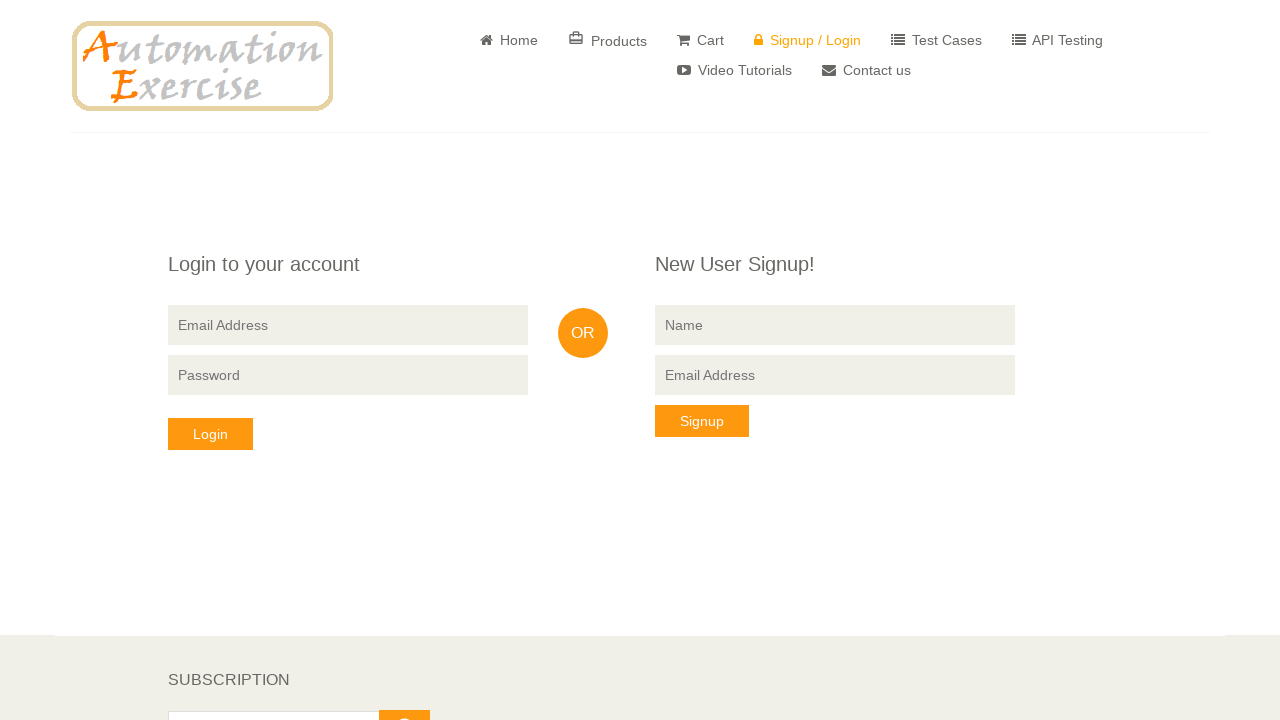

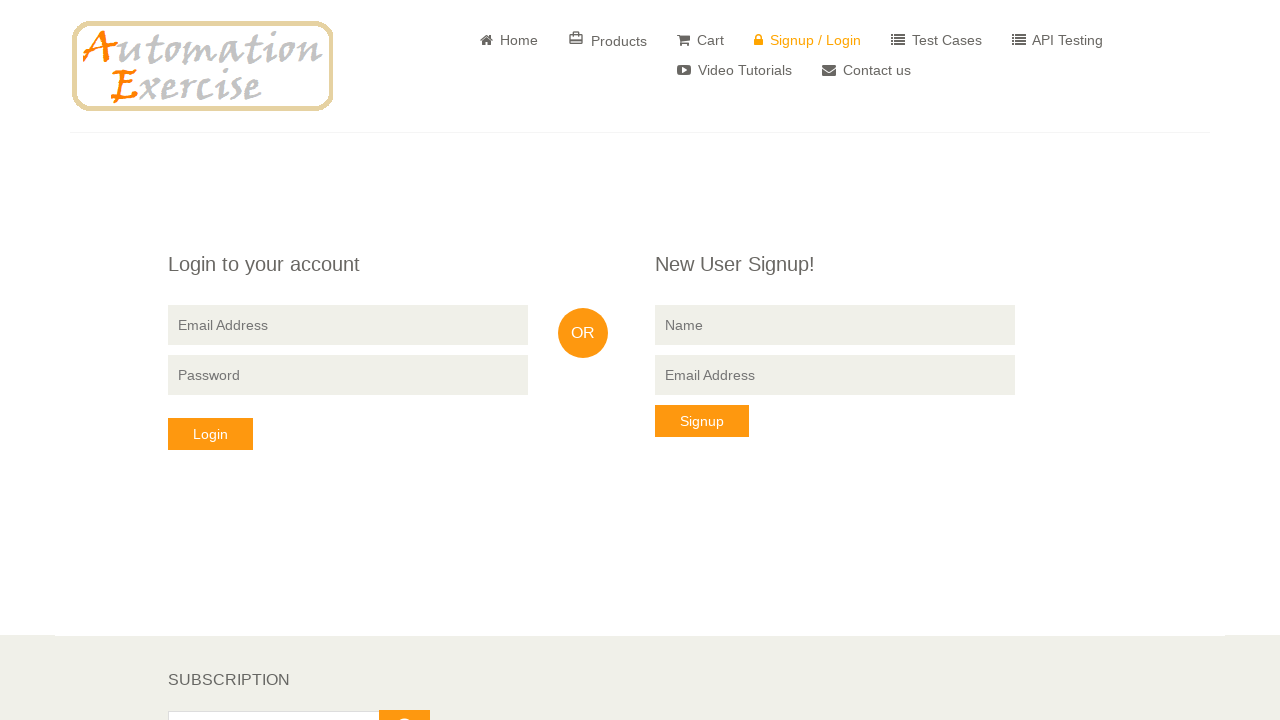